Navigates to the NSE India live equity market page for NIFTY 50 and clicks the CSV download button to verify the download functionality works.

Starting URL: https://www.nseindia.com/market-data/live-equity-market?symbol=NIFTY%2050

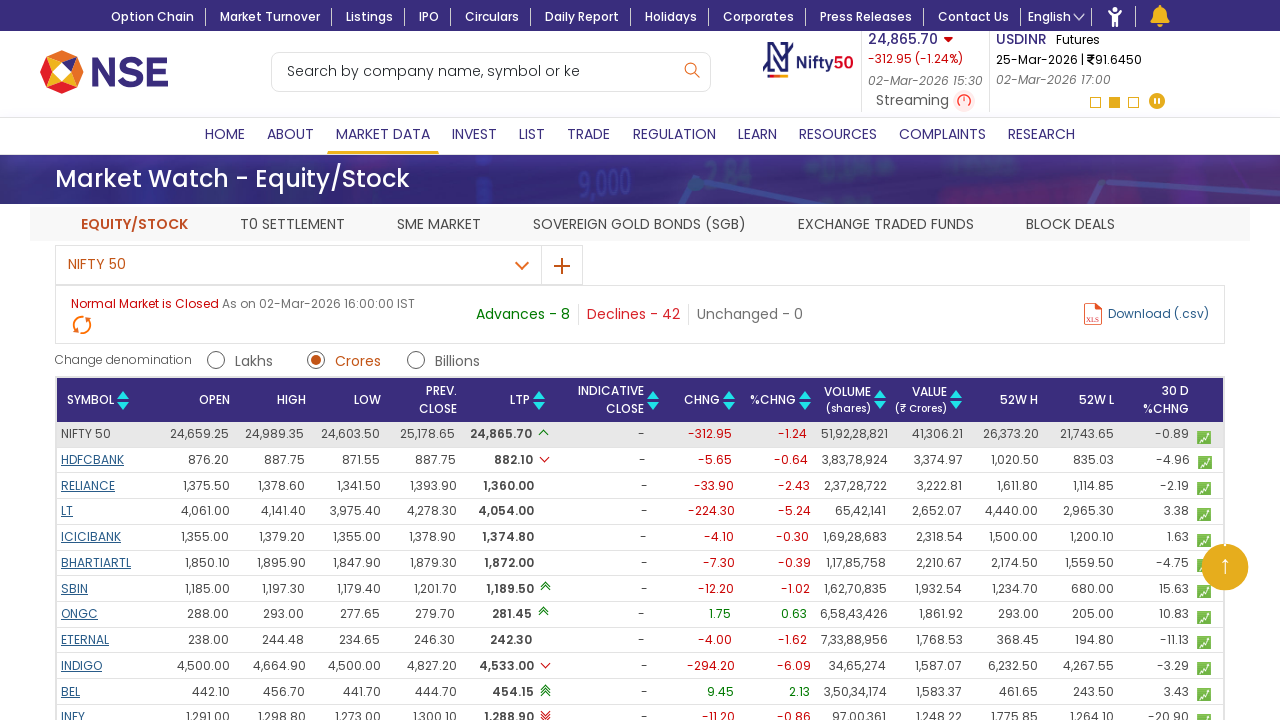

Waited for page to reach networkidle state
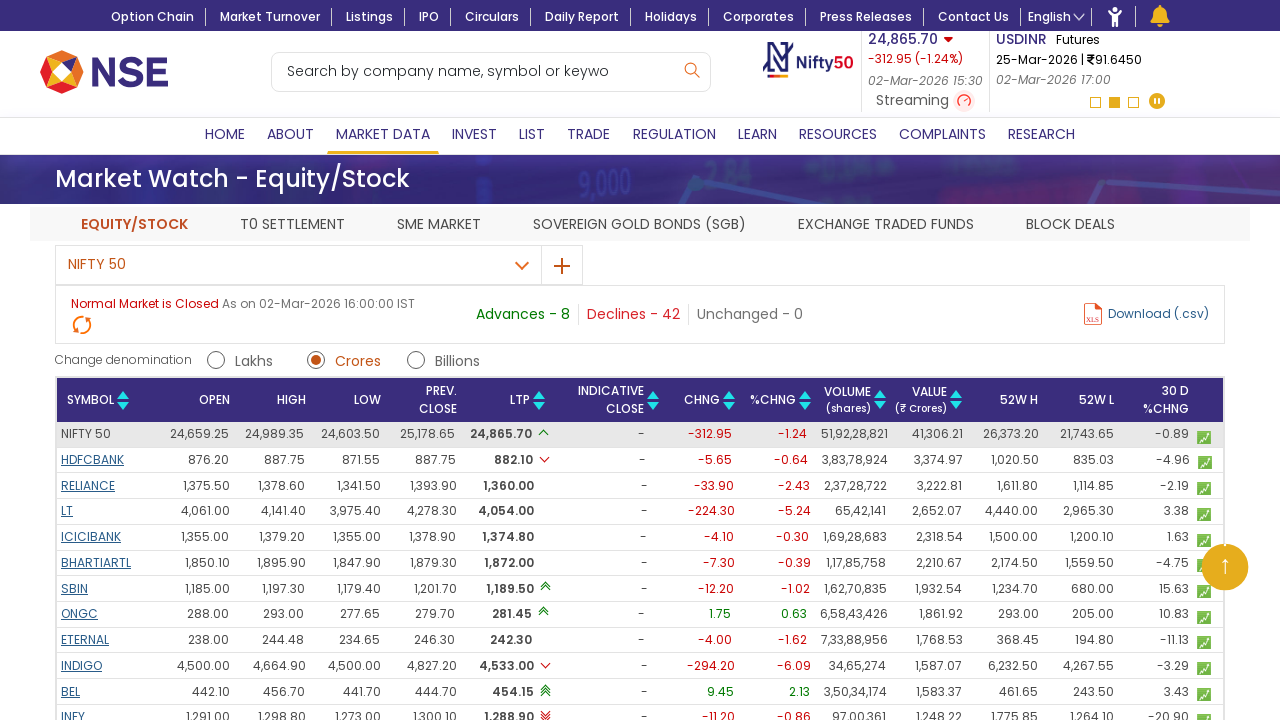

CSV download button became visible
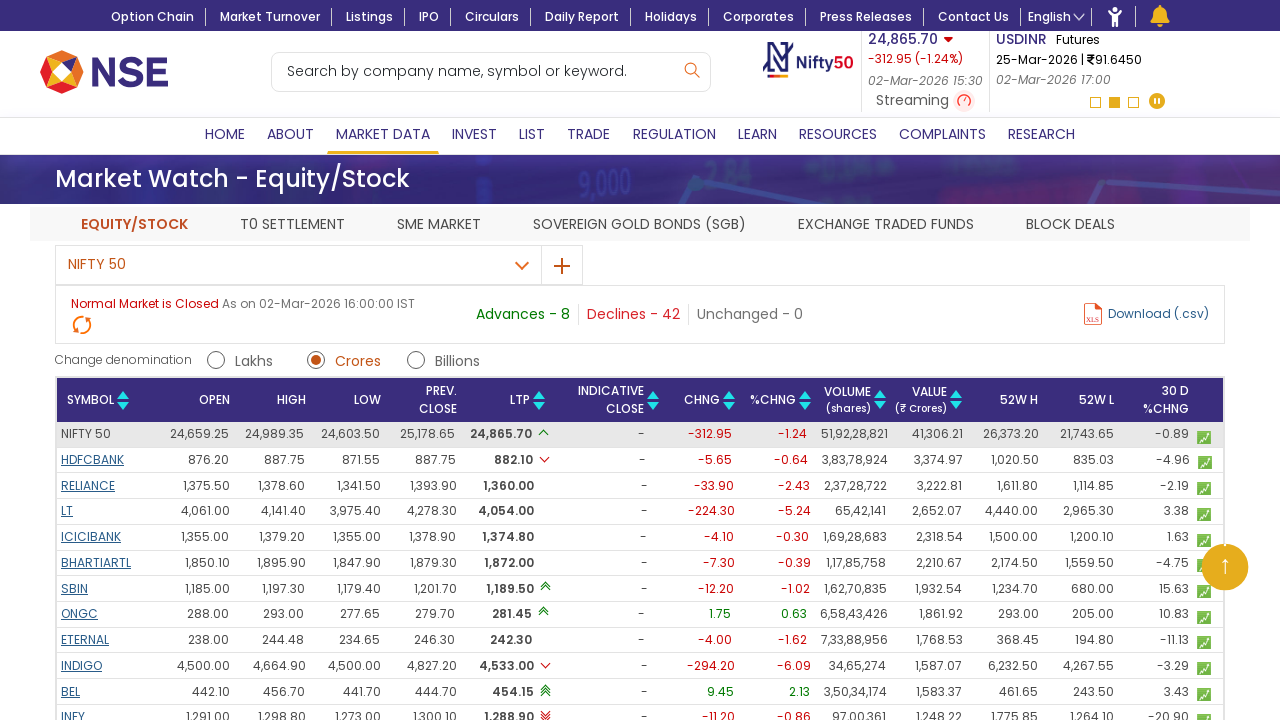

Located the CSV download button
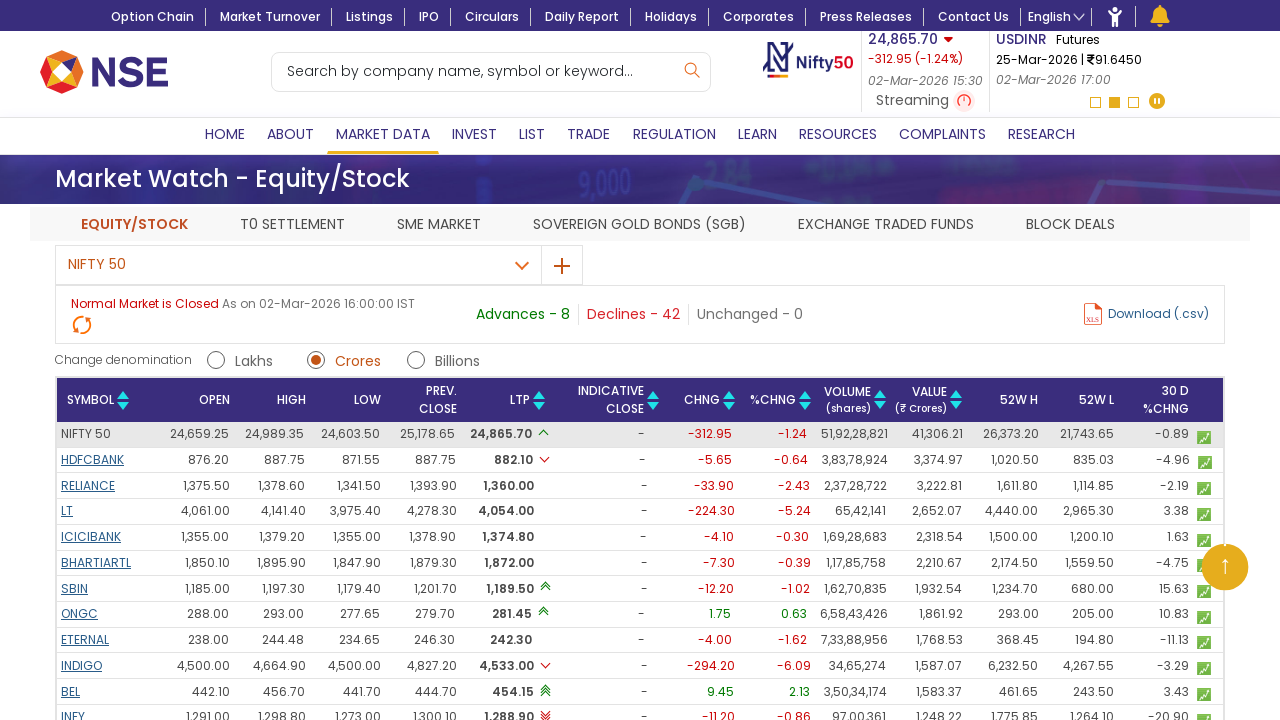

Scrolled download button into view
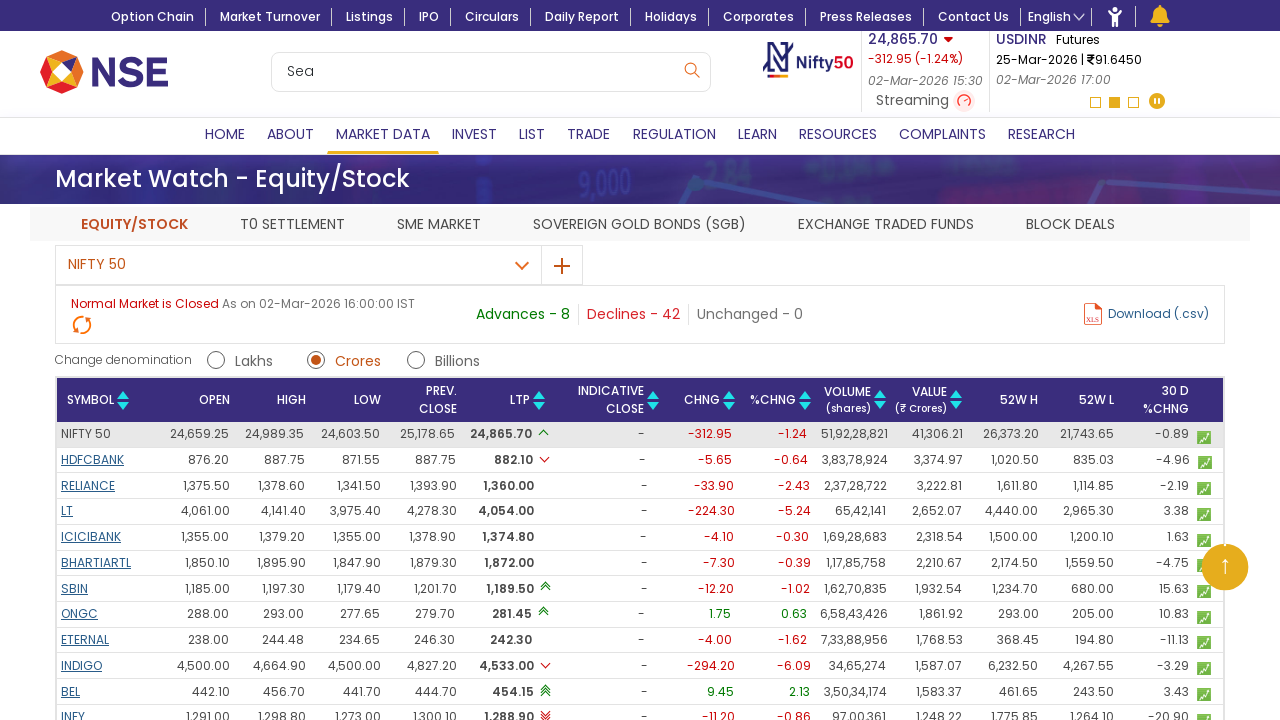

Clicked the CSV download button at (1158, 314) on xpath=//*[@id="dwldcsv"]
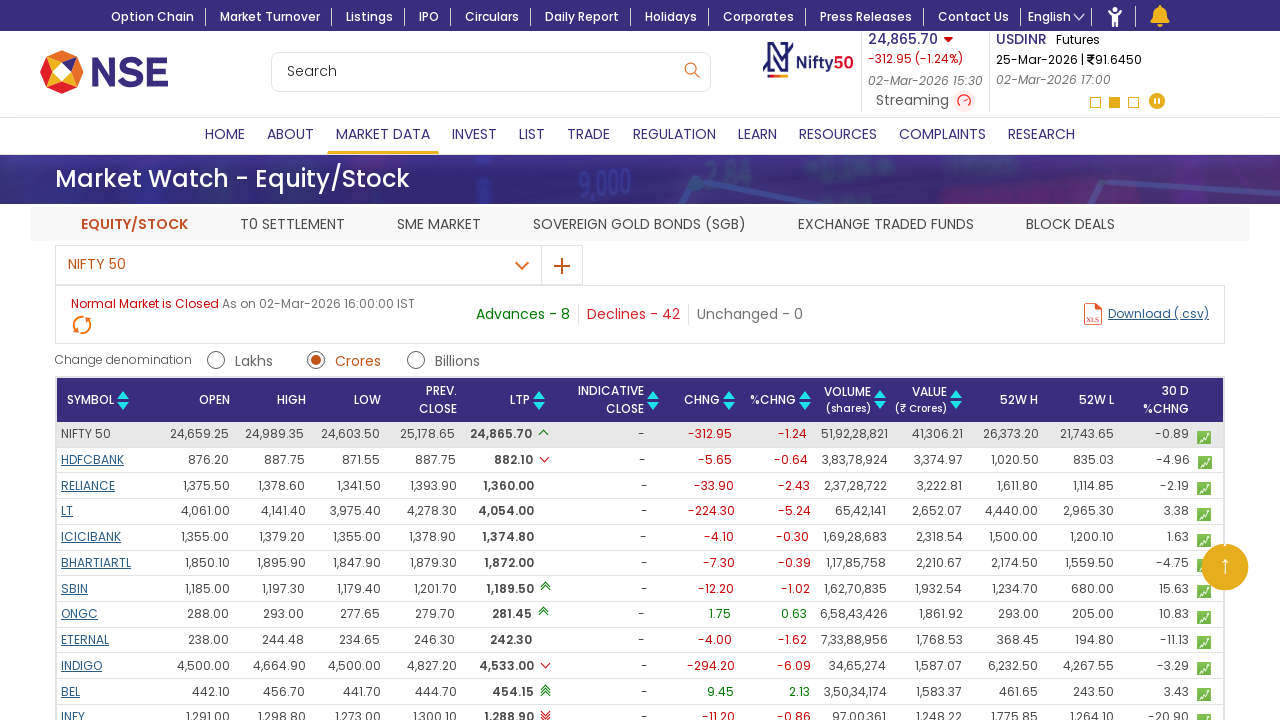

Waited 2 seconds for download to initiate
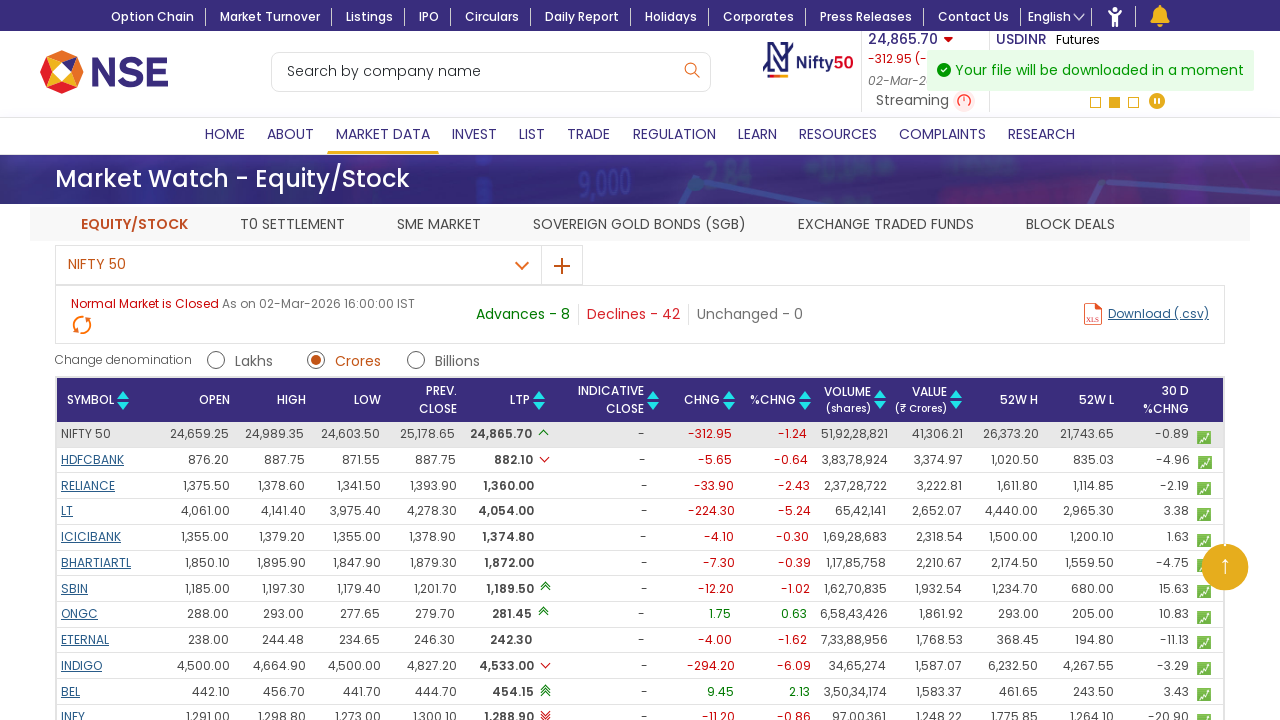

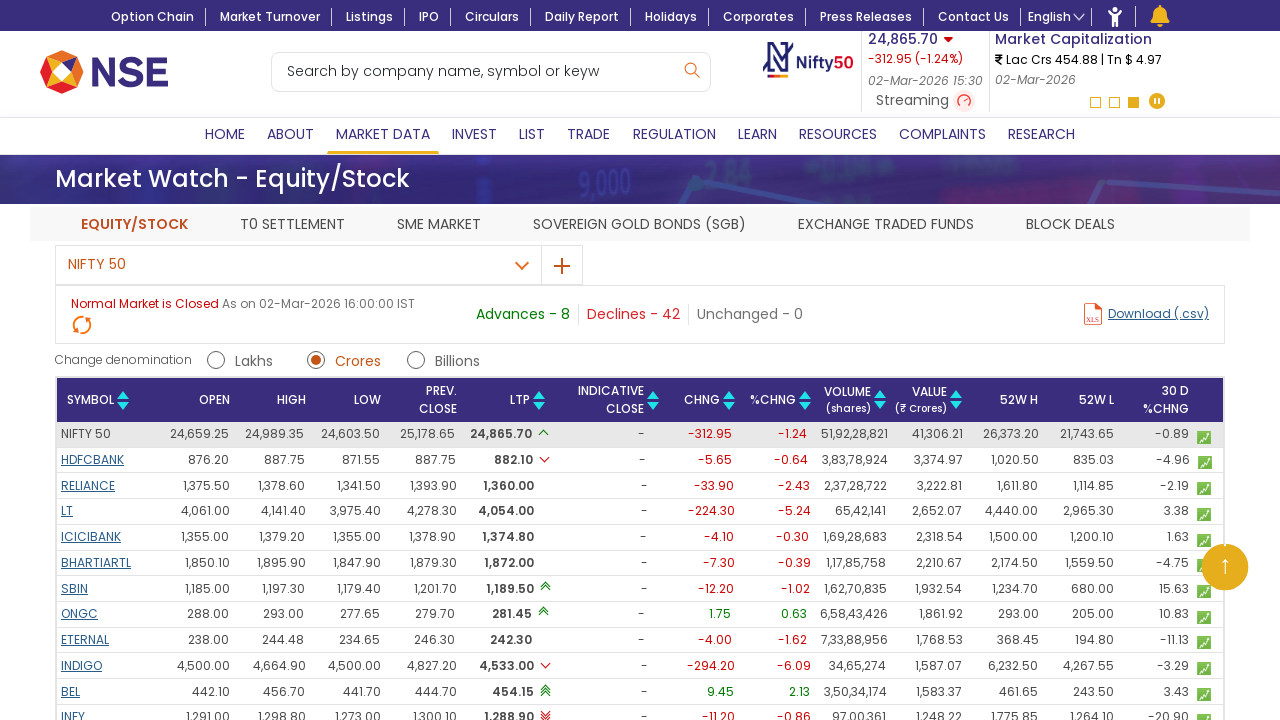